Navigates to a testing archive page hosted on AWS S3 and verifies that an element with class 'results' is present on the page.

Starting URL: http://tbio-testing.s3-website-us-west-2.amazonaws.com/archive/petrie-projects20160203133317/

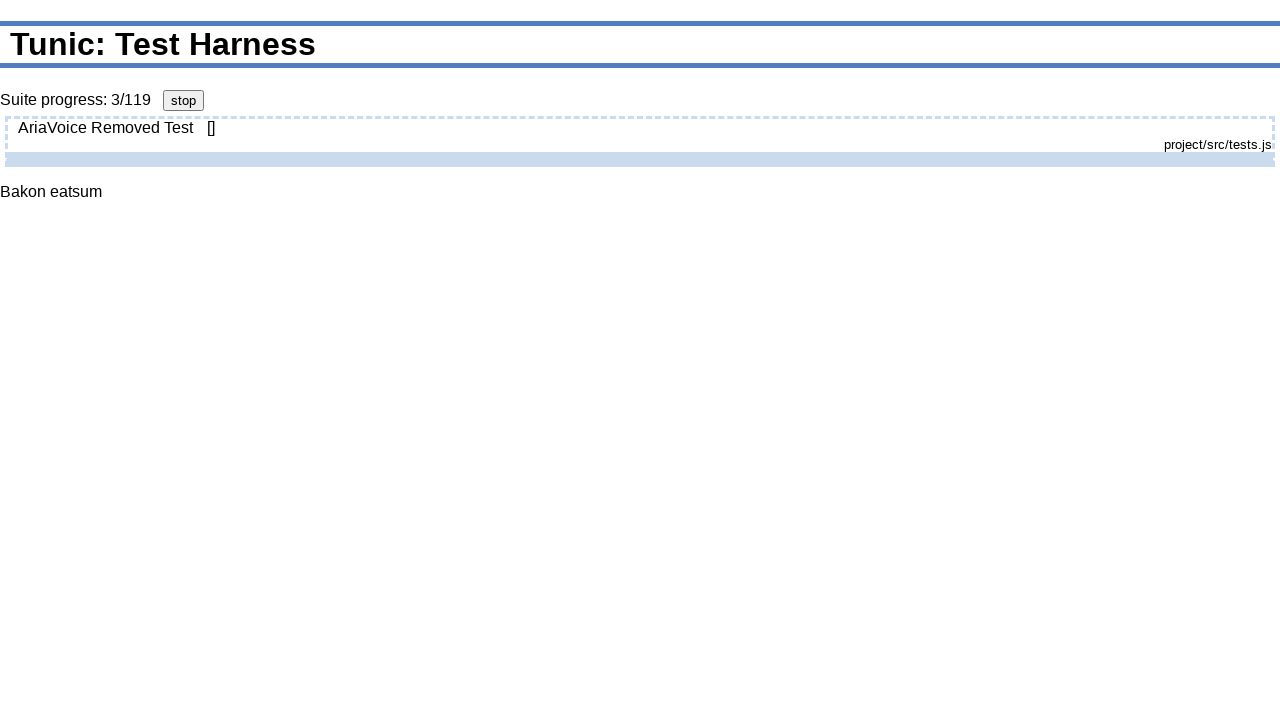

Navigated to AWS S3 testing archive page
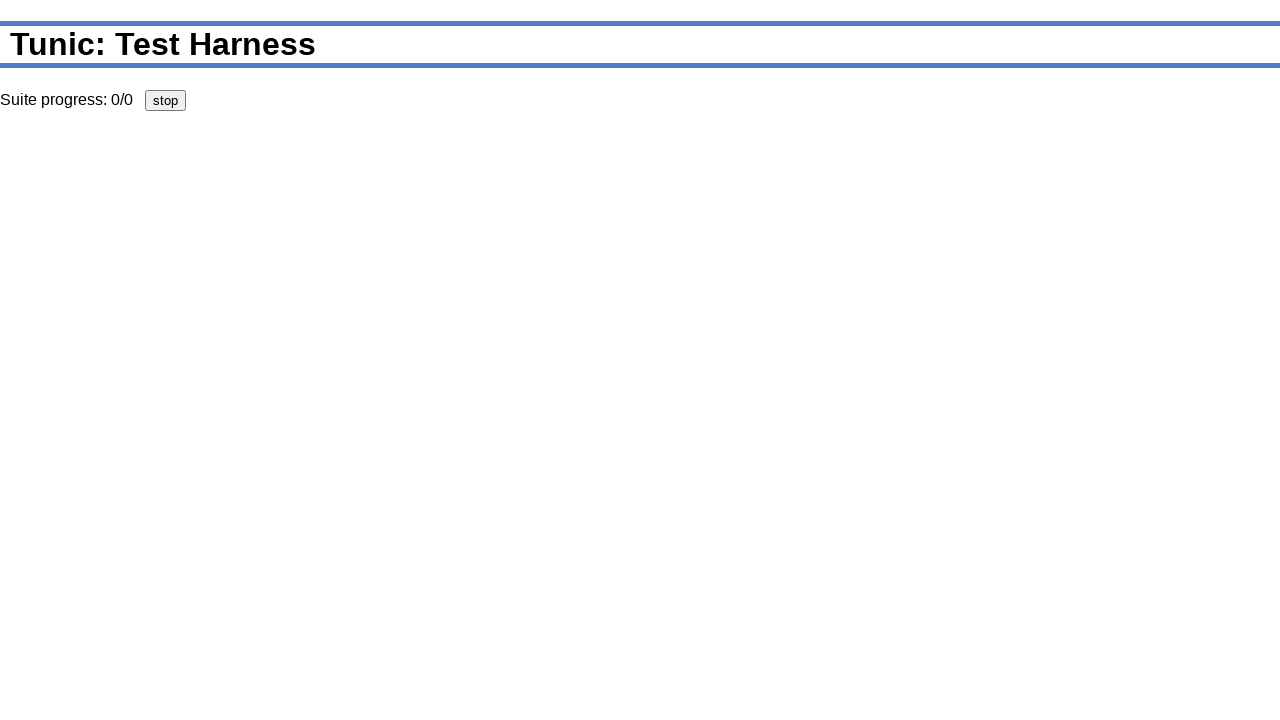

Results element with class 'results' is present on the page
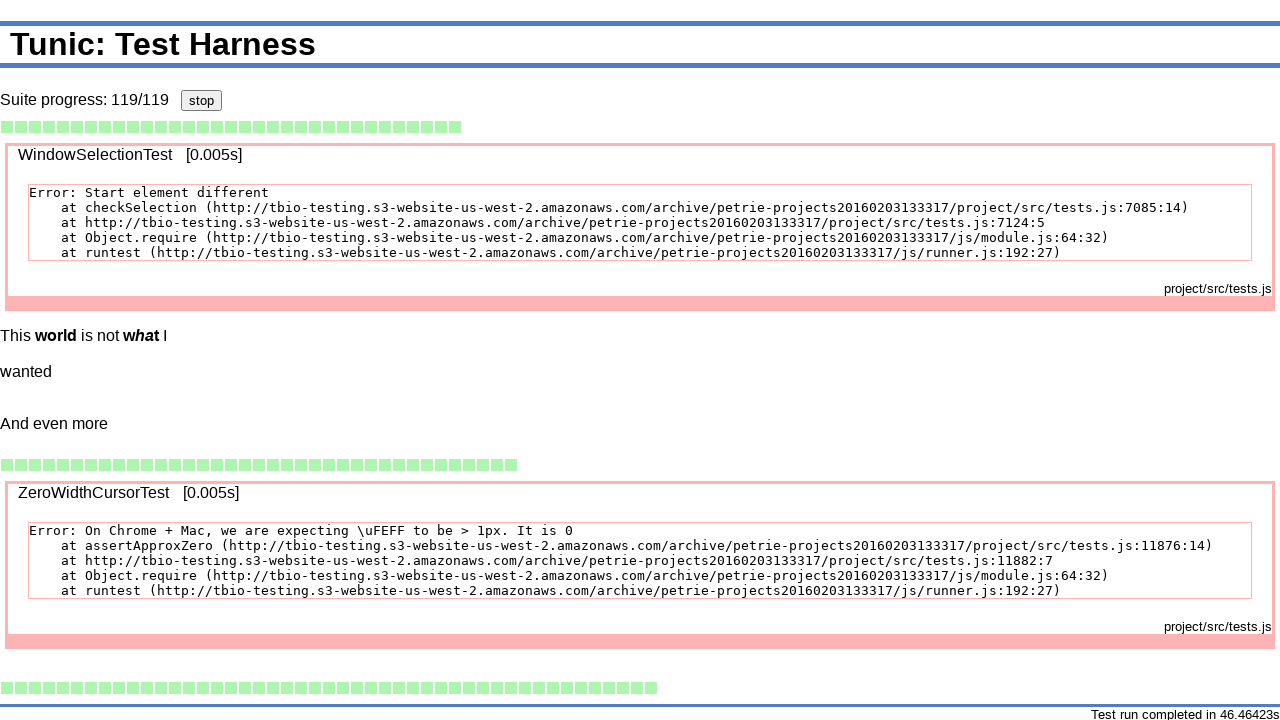

Verified that the results element is visible
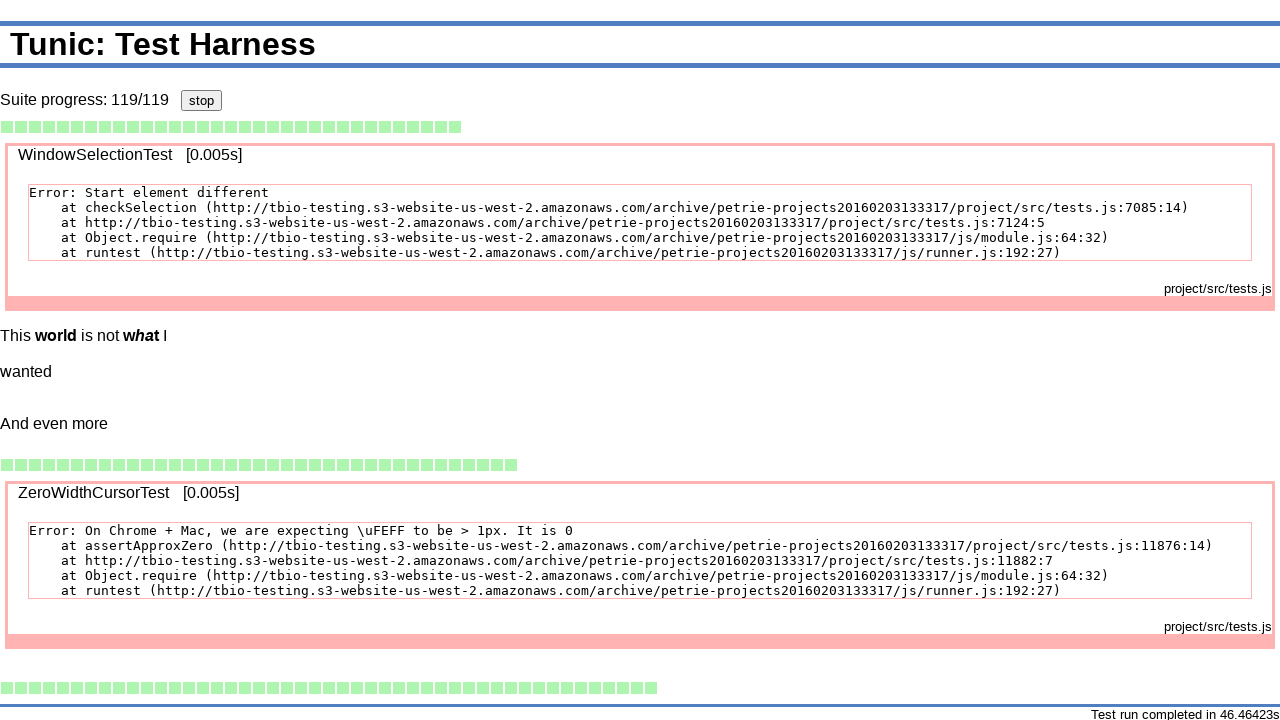

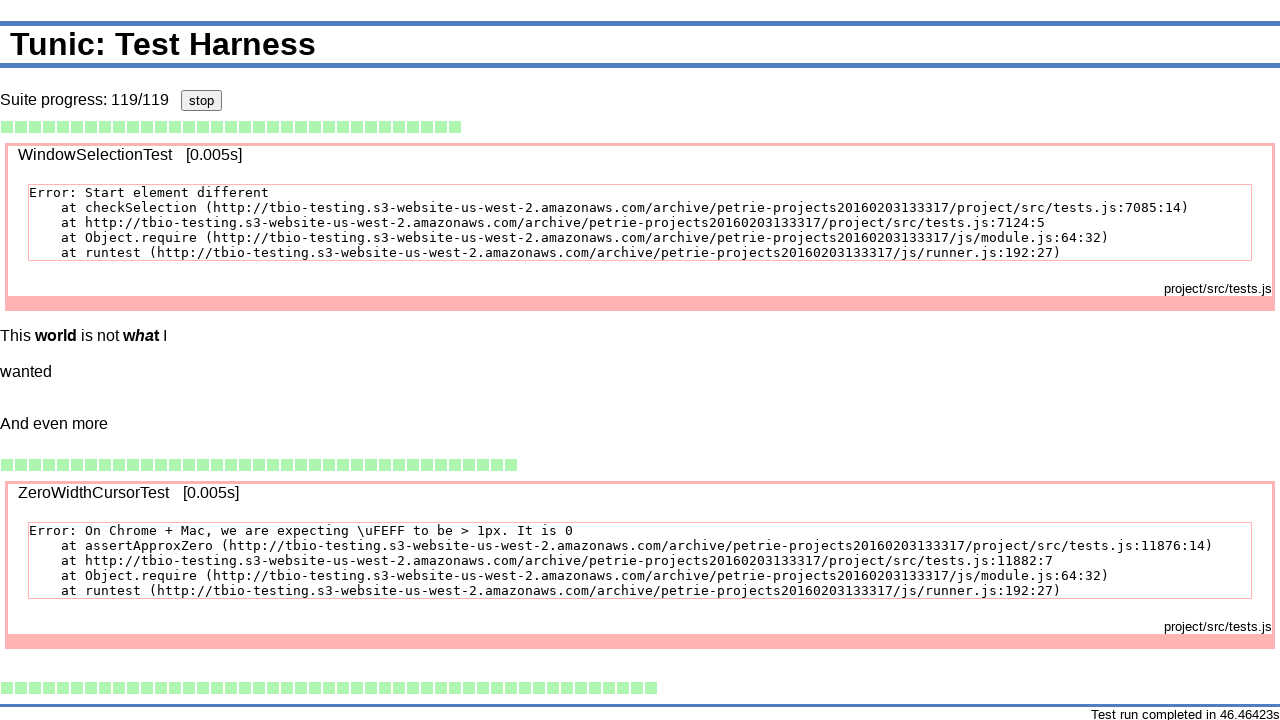